Navigates to a course content page, clicks on a section header, and performs a right-click context menu action on a CTS Interview Question link

Starting URL: http://greenstech.in/selenium-course-content.html

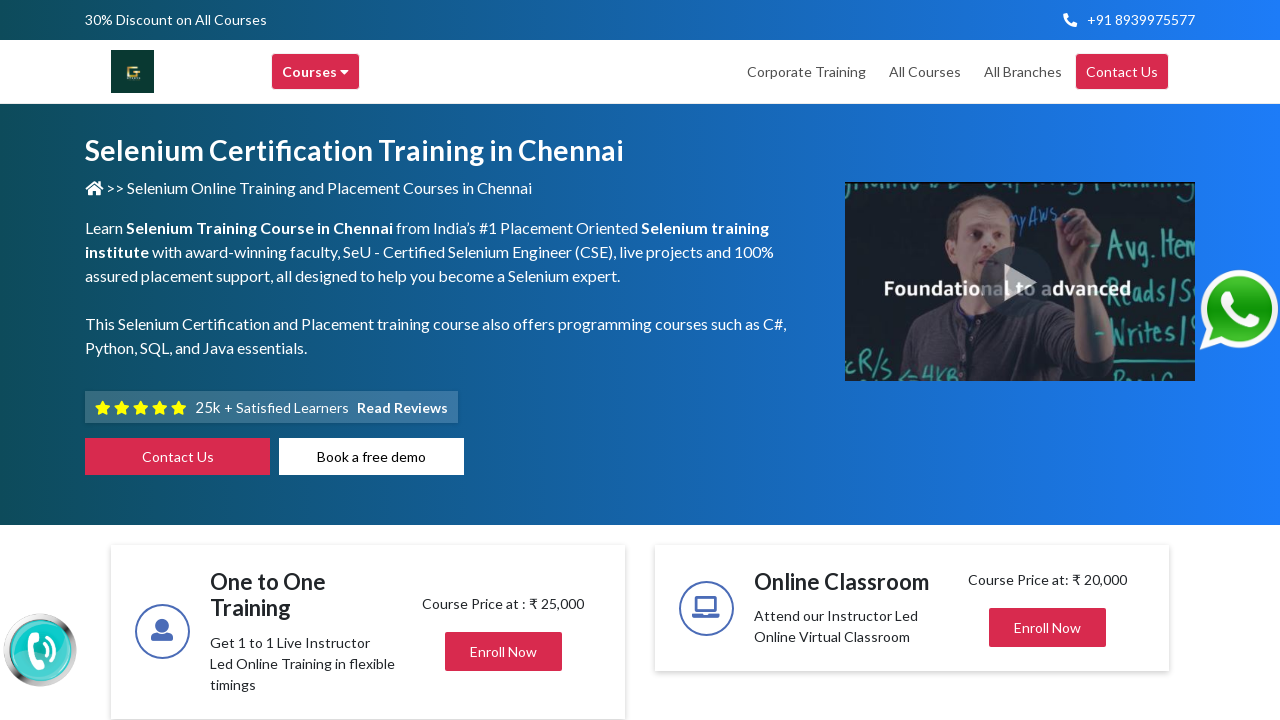

Navigated to course content page
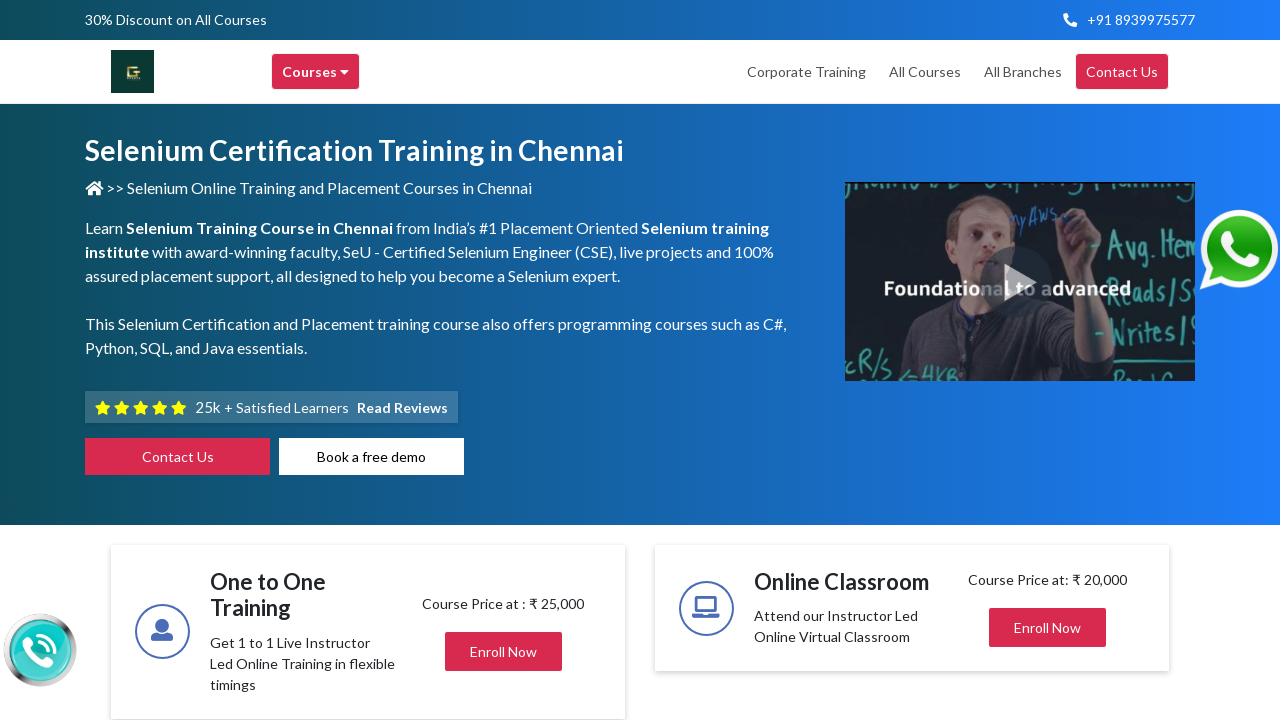

Clicked on section header at (1024, 360) on h2.title.mb-0.center
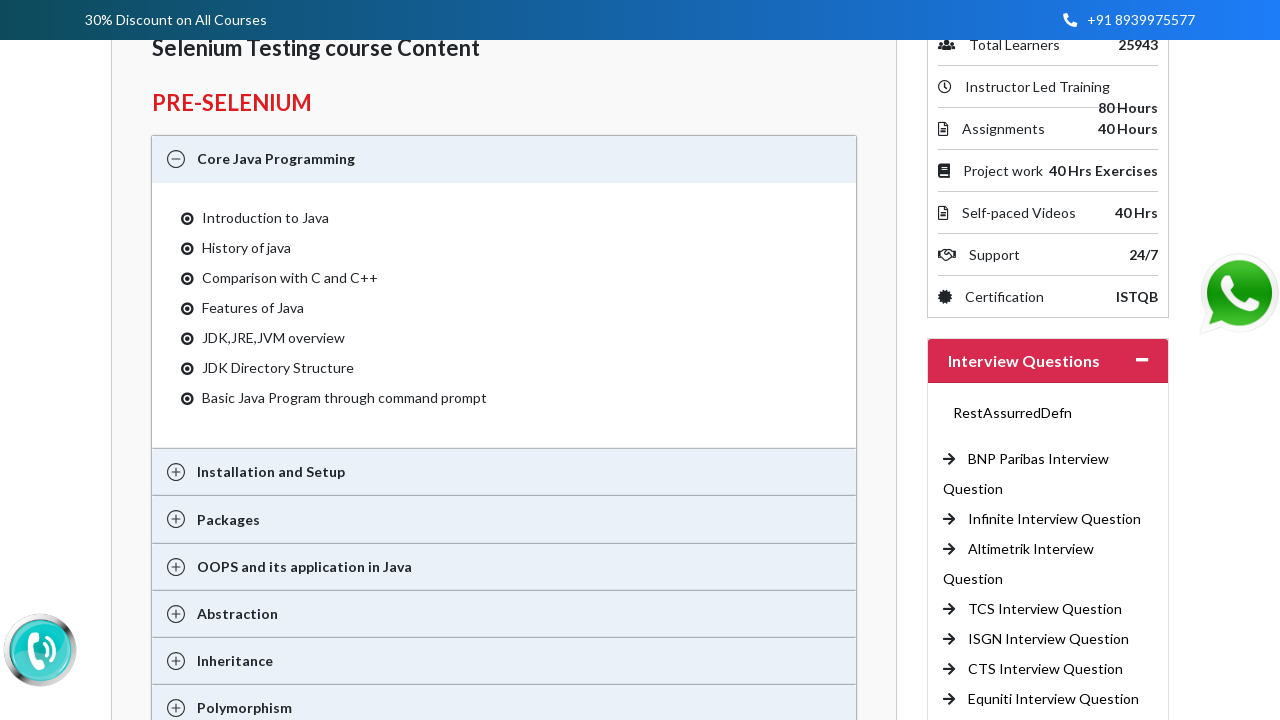

Right-clicked on CTS Interview Question link to open context menu at (1046, 669) on a:text('CTS Interview Question')
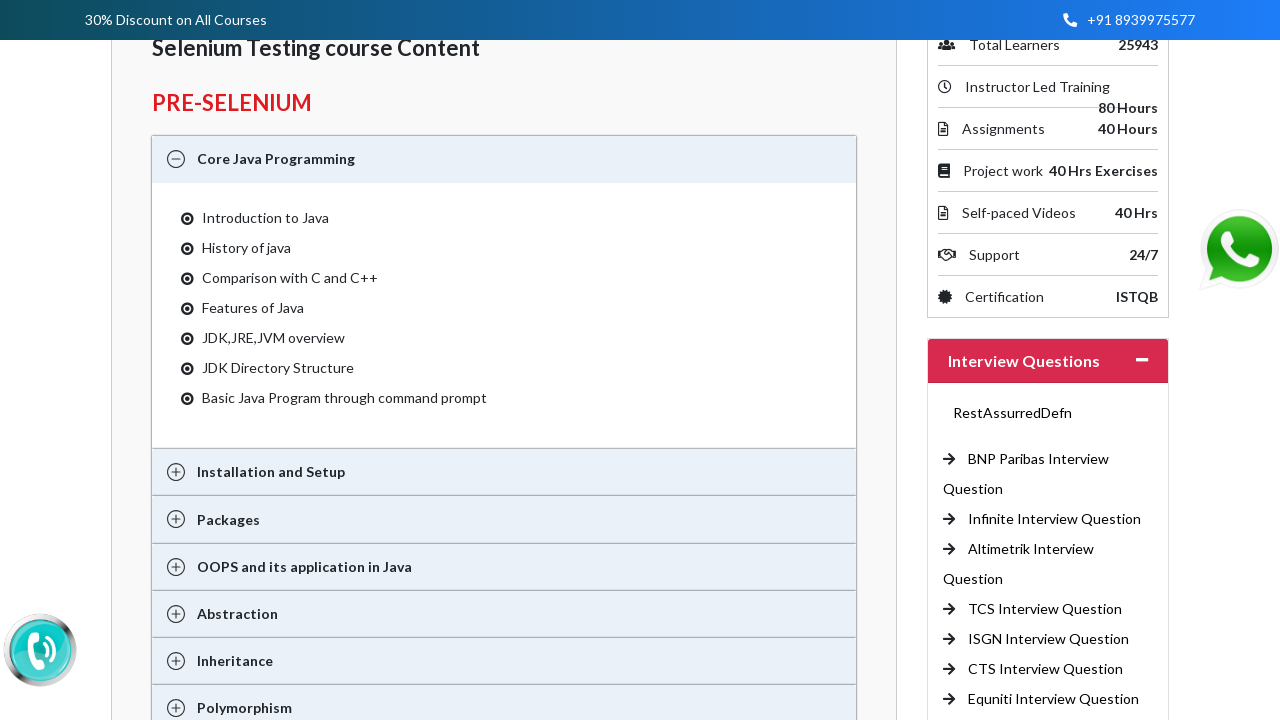

Pressed PageDown to navigate context menu
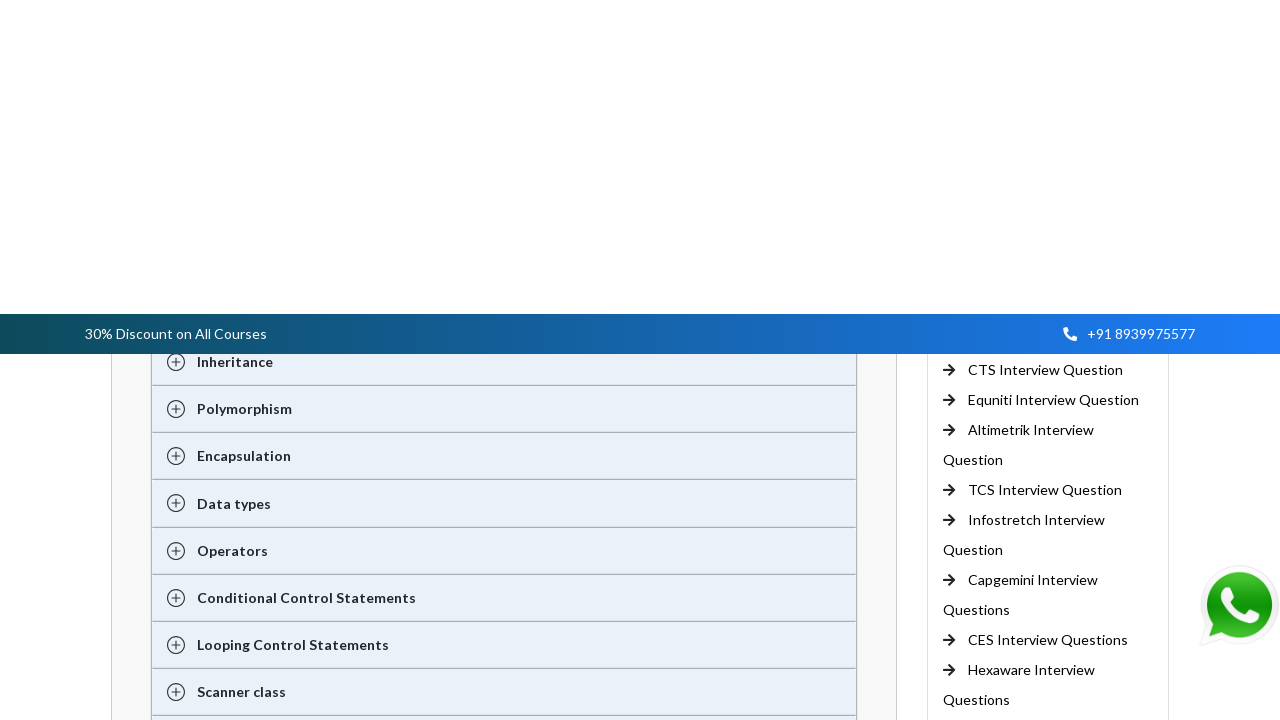

Pressed PageDown again to navigate context menu
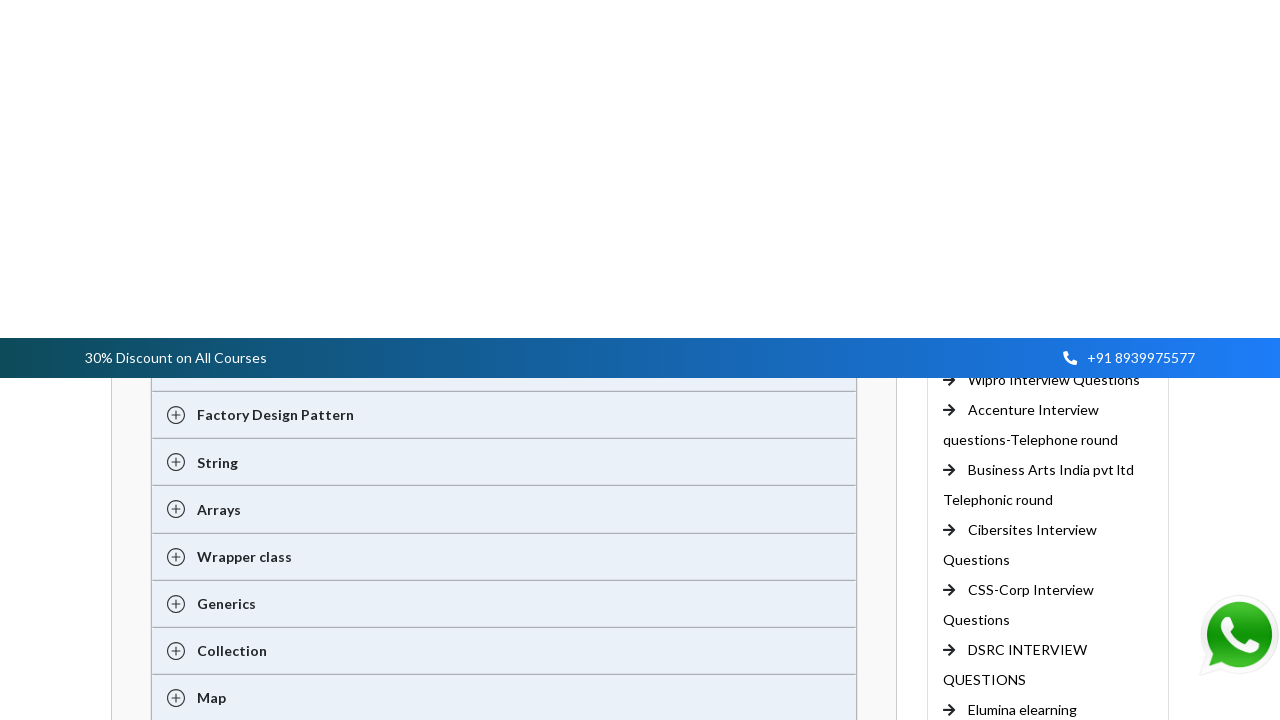

Pressed Enter to select context menu option
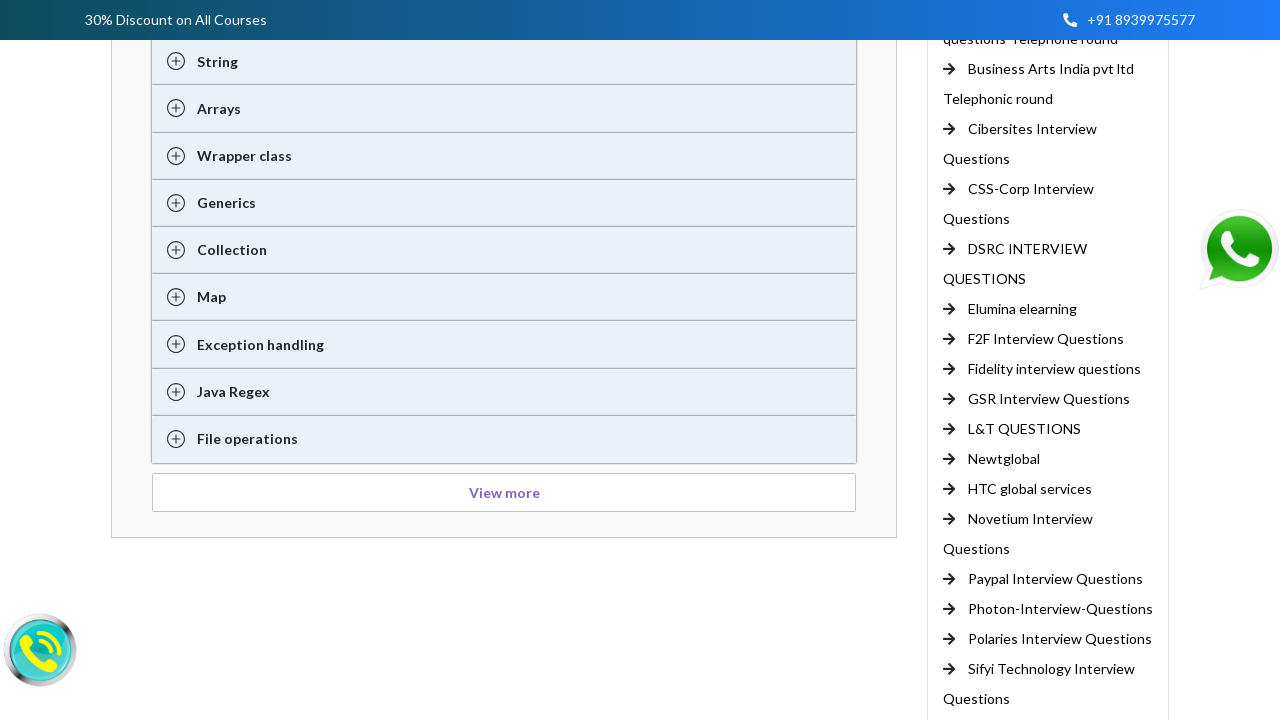

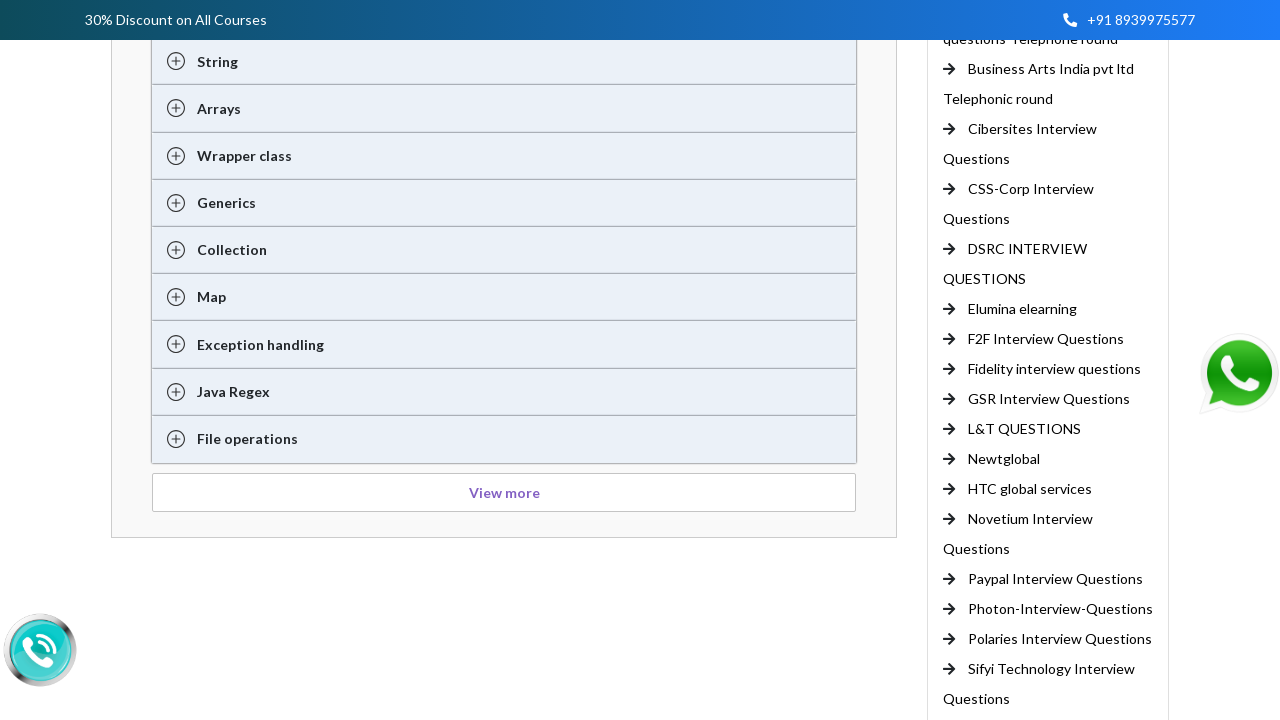